Tests a pricing calculator by waiting for a specific price, booking when the price reaches $100, solving a math problem, and submitting the answer

Starting URL: http://suninjuly.github.io/explicit_wait2.html

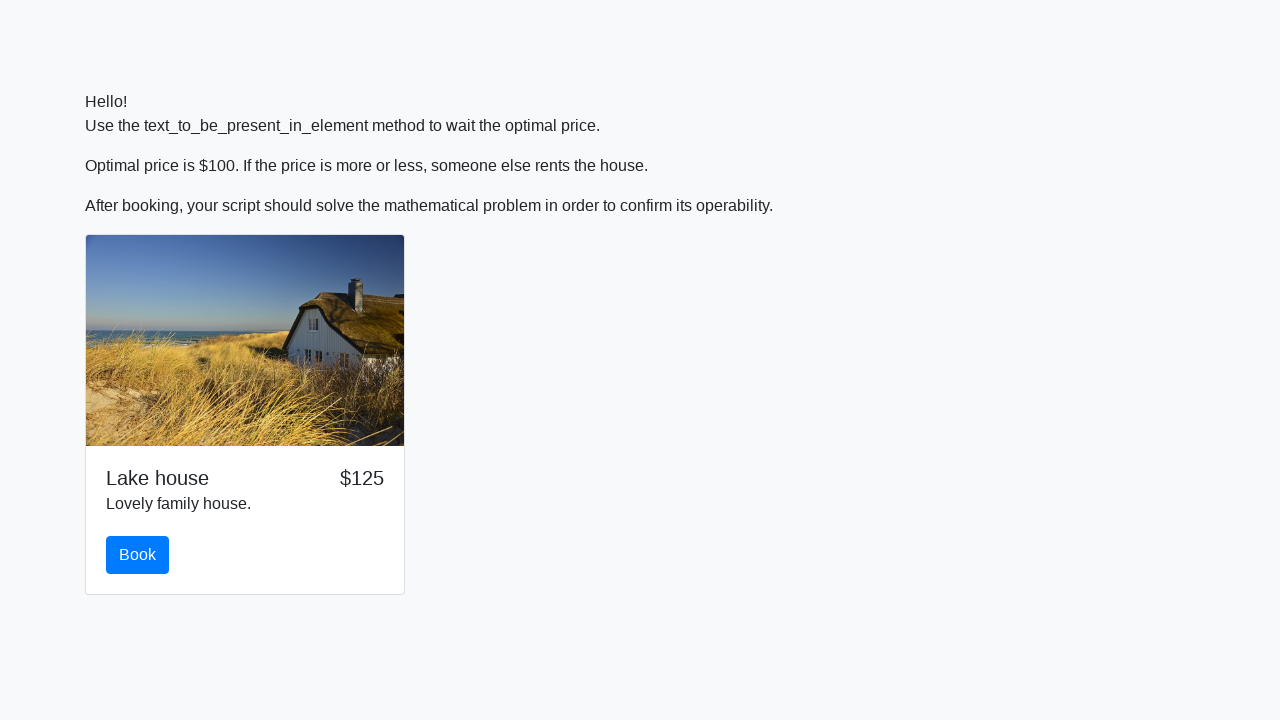

Waited for price to reach $100
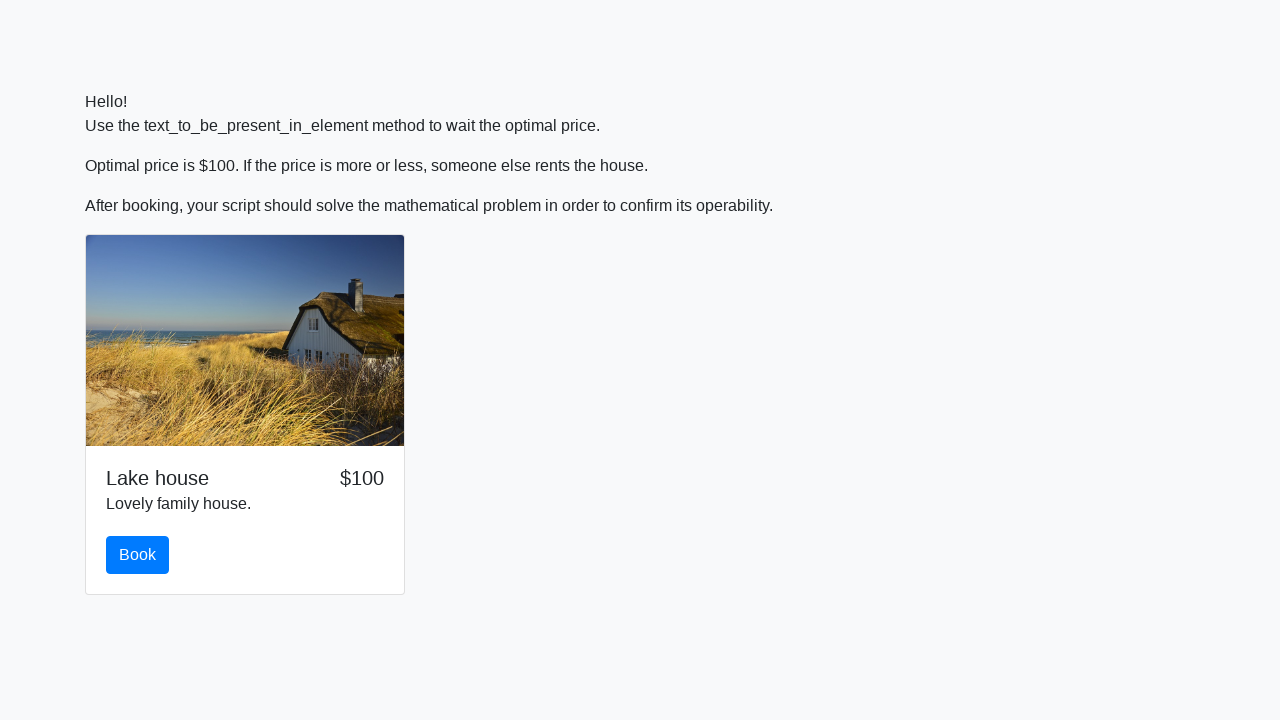

Clicked the book button at (138, 555) on #book
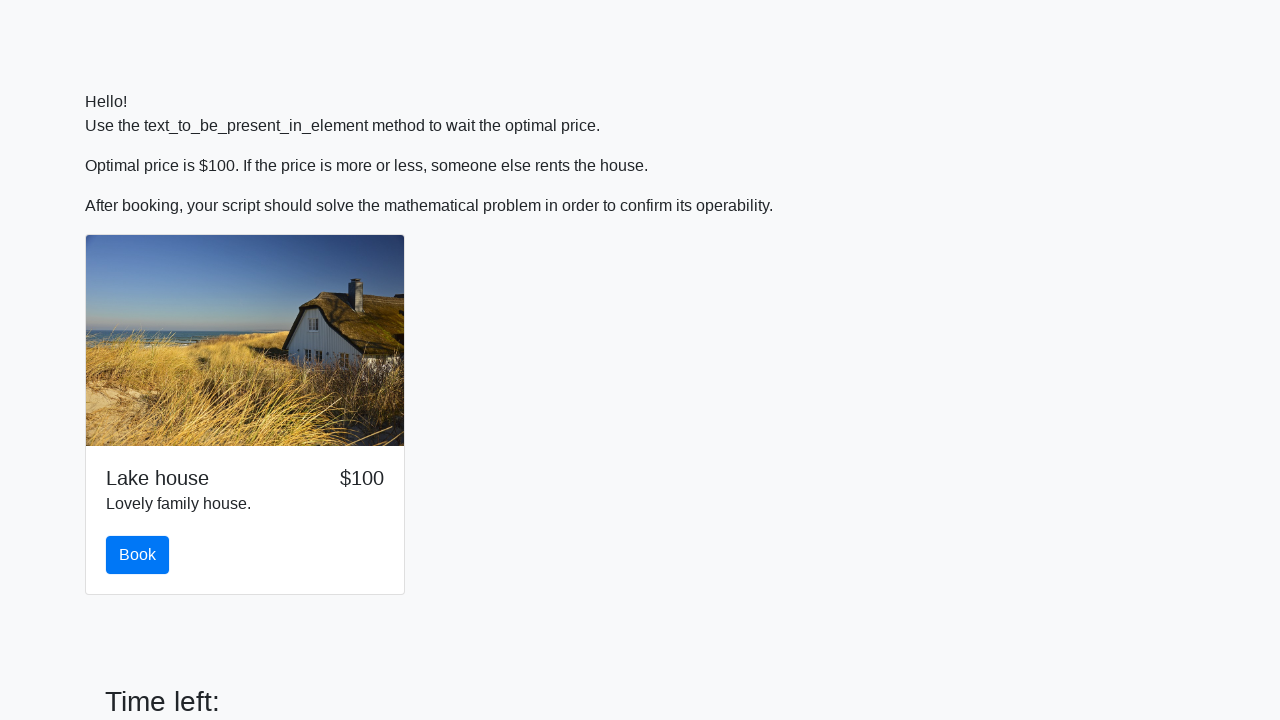

Retrieved input value: 519
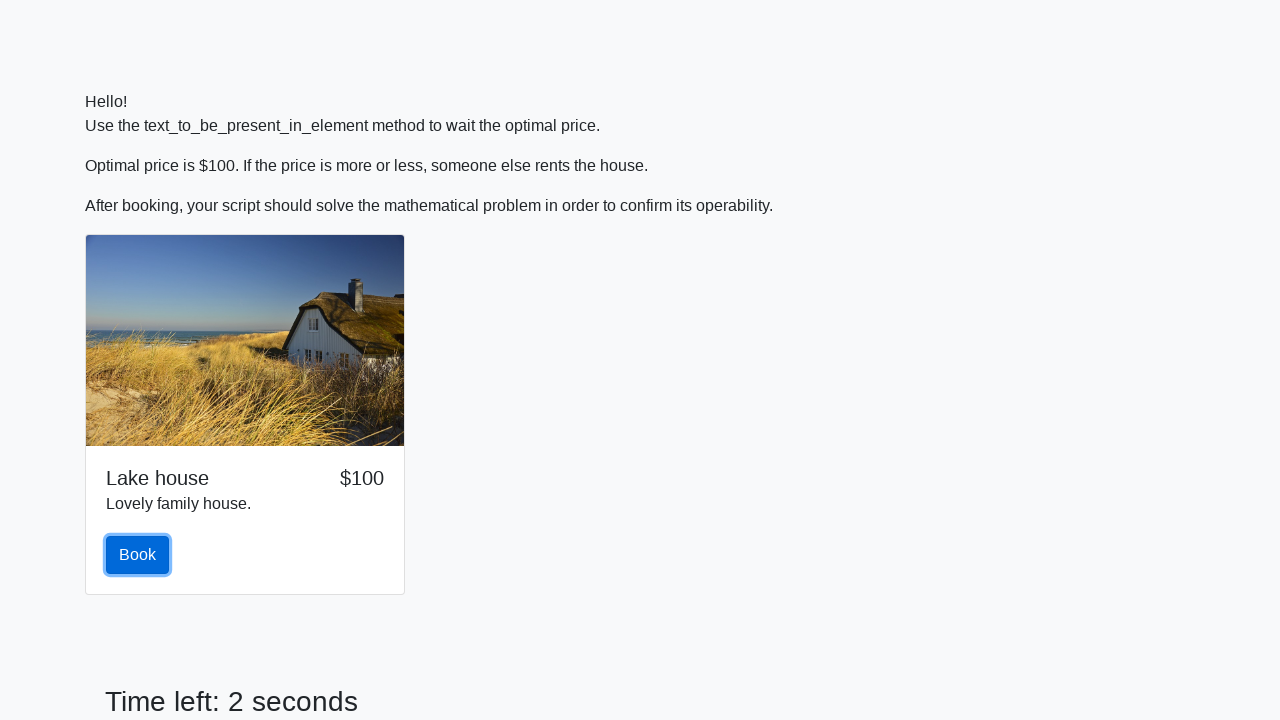

Calculated answer: 1.9656405166725657
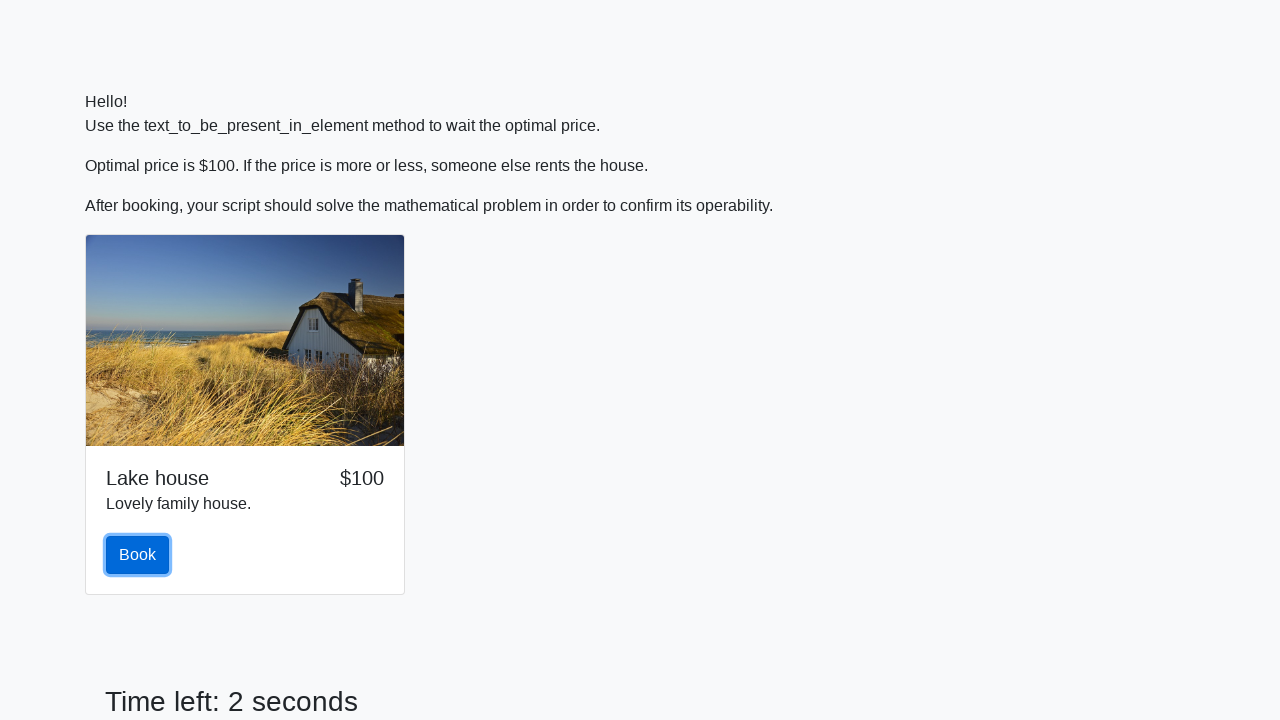

Filled answer field with calculated value: 1.9656405166725657 on #answer
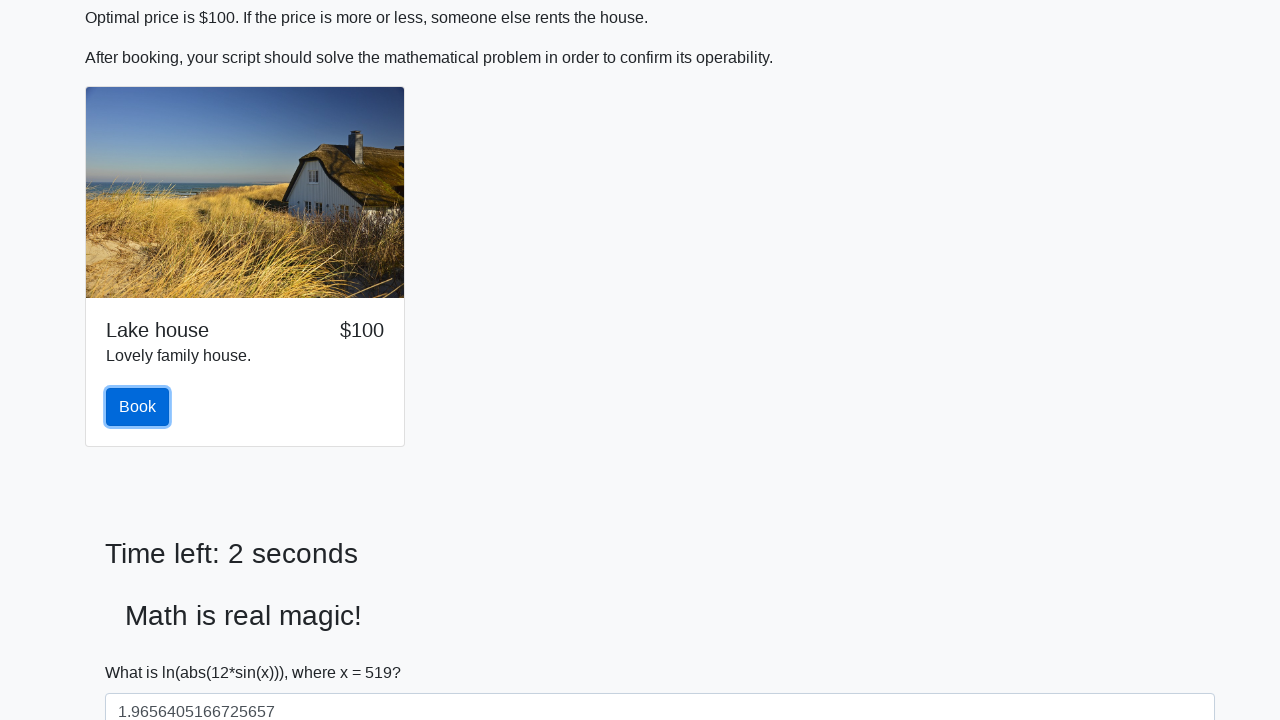

Clicked the solve button at (143, 651) on #solve
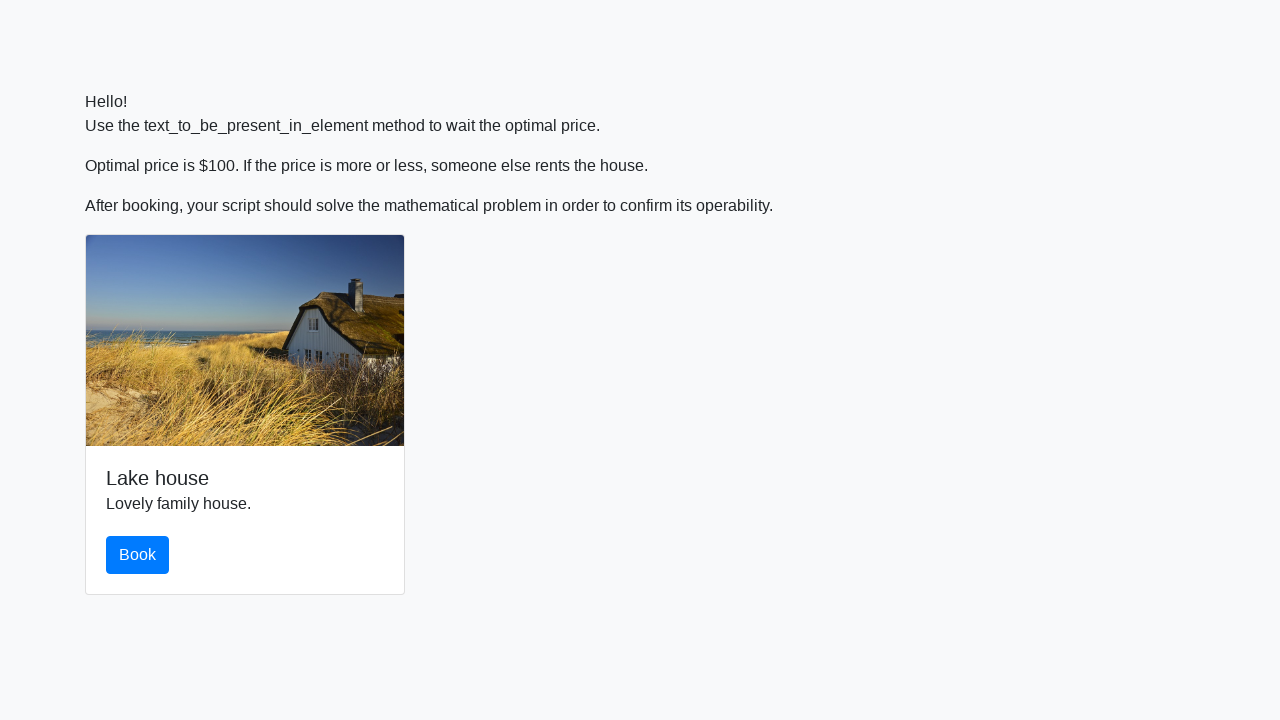

Set up alert handler to accept dialogs
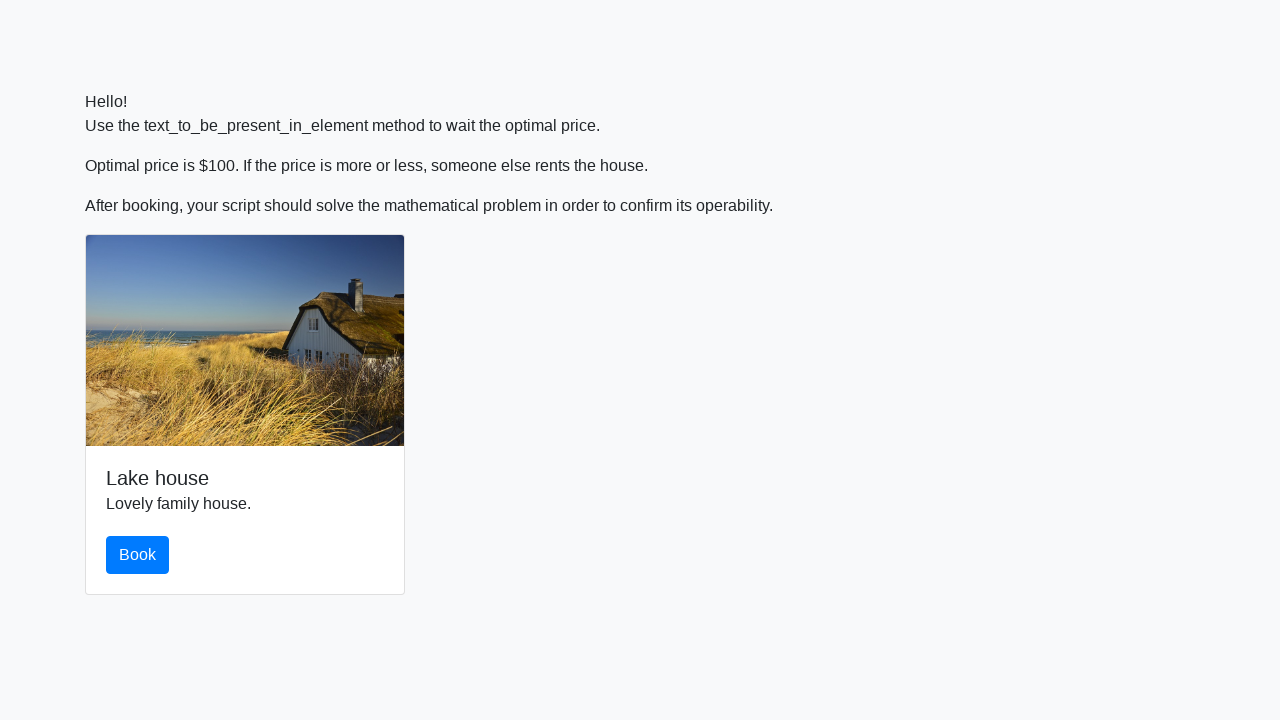

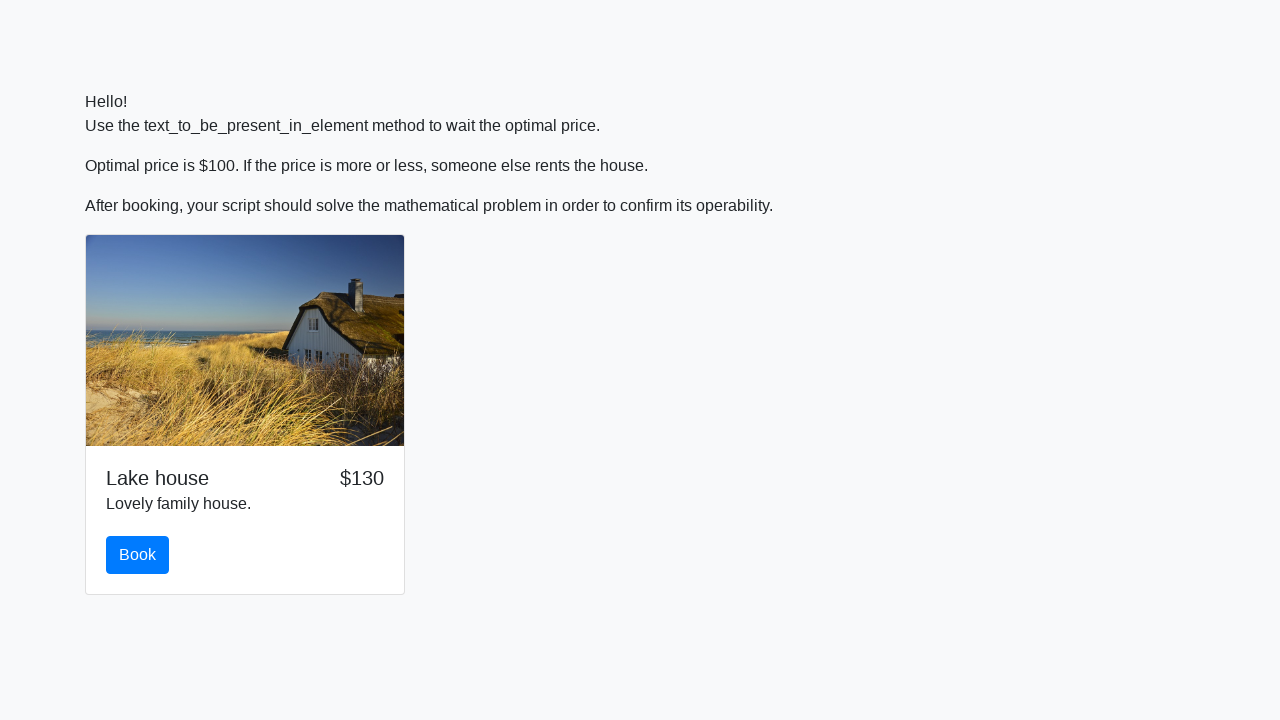